Tests the landing page navigation by clicking the "Start now" button to proceed to the holiday entitlement calculator

Starting URL: https://www.gov.uk/calculate-your-holiday-entitlement

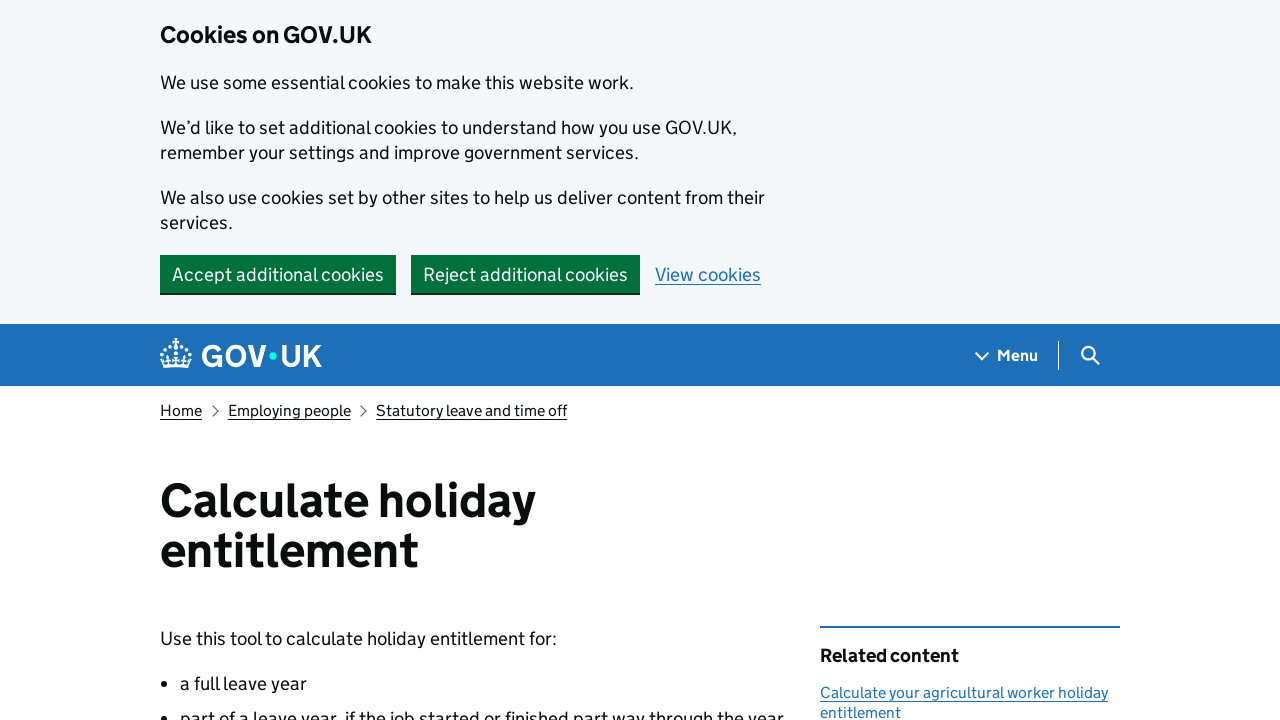

Clicked 'Start now' button to proceed to holiday entitlement calculator at (238, 360) on internal:role=button[name="Start now"i]
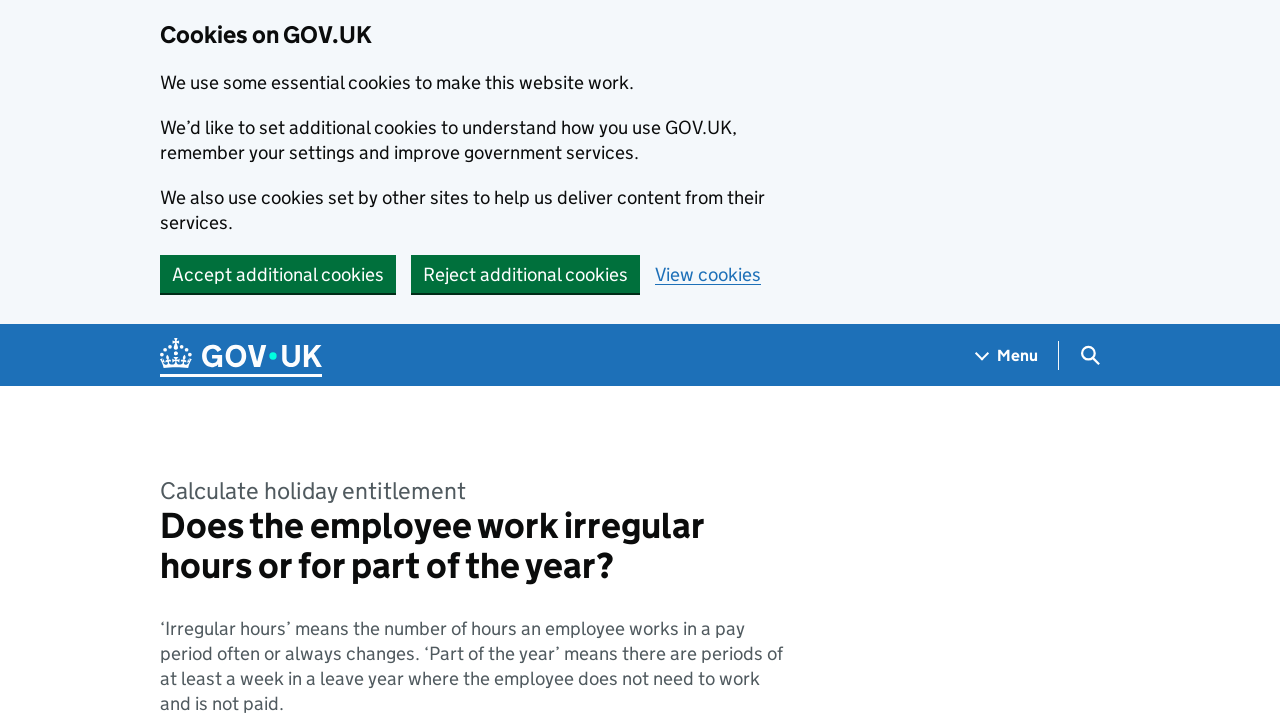

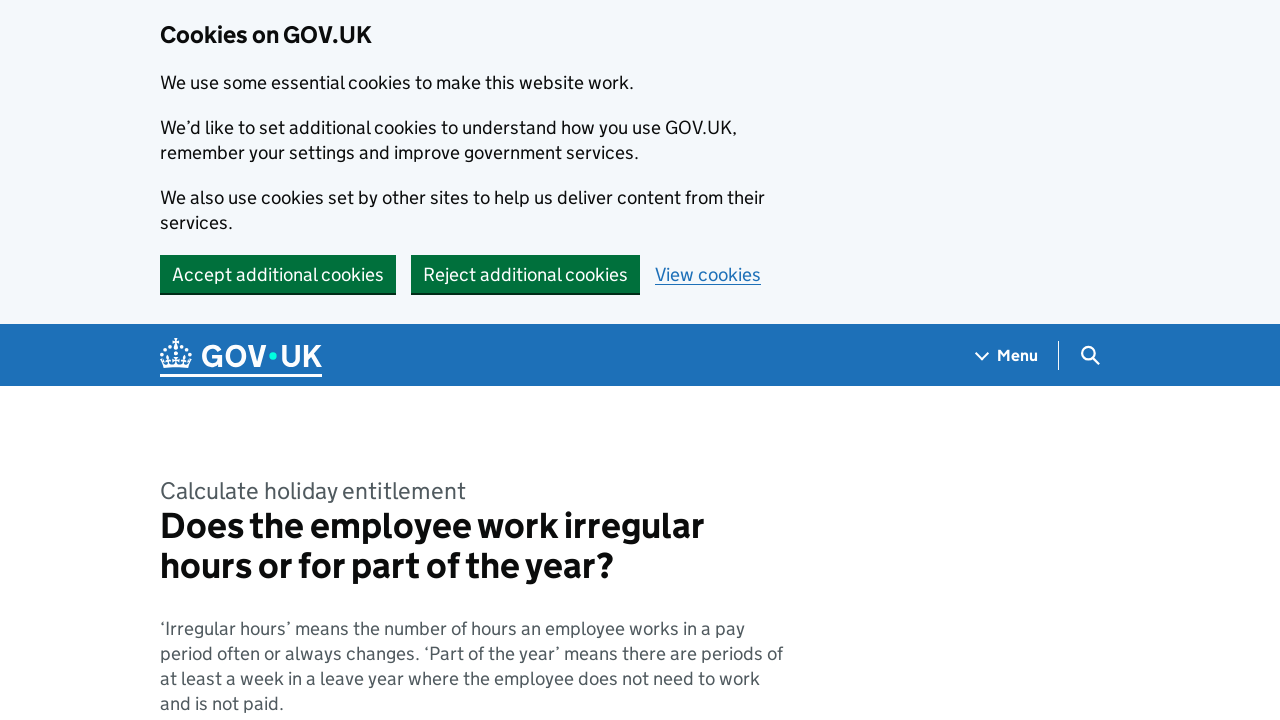